Tests navigation through the Browse Languages menu by clicking on the ABC menu item and then selecting the letter J to view languages starting with J.

Starting URL: http://www.99-bottles-of-beer.net/

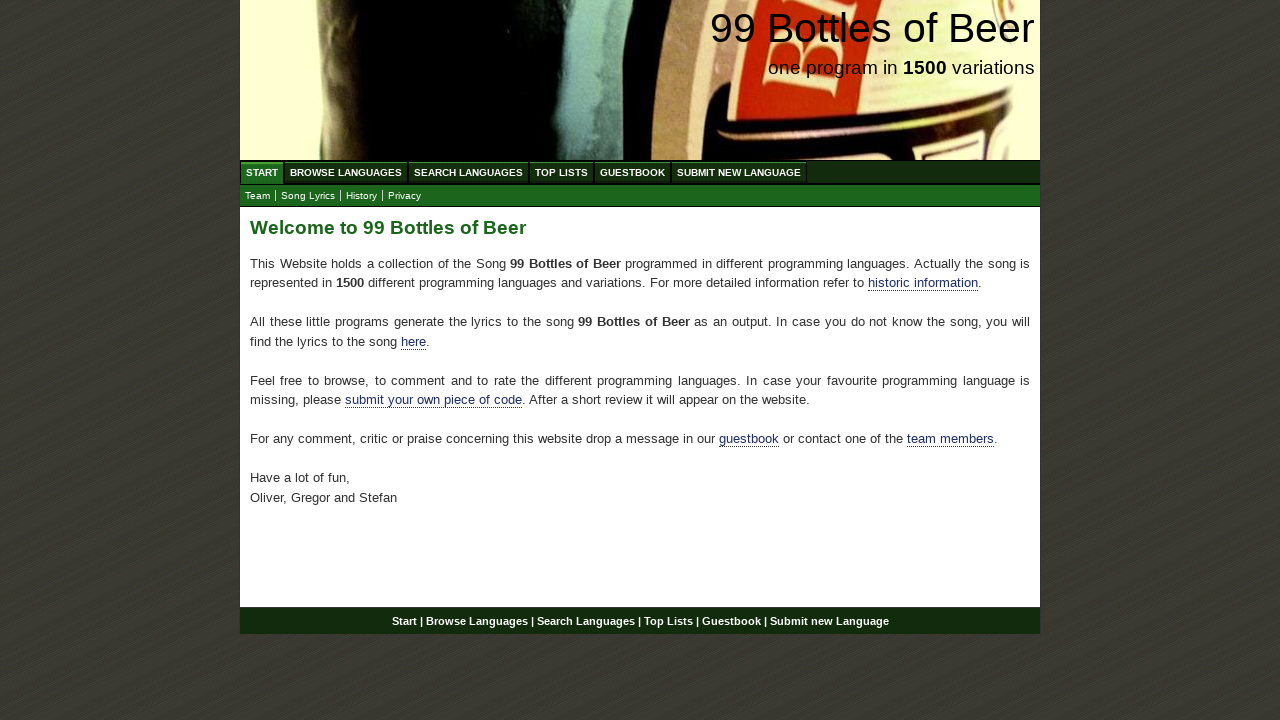

Clicked on Browse Languages (ABC) menu item at (346, 172) on xpath=//ul[@id='menu']//a[@href='/abc.html']
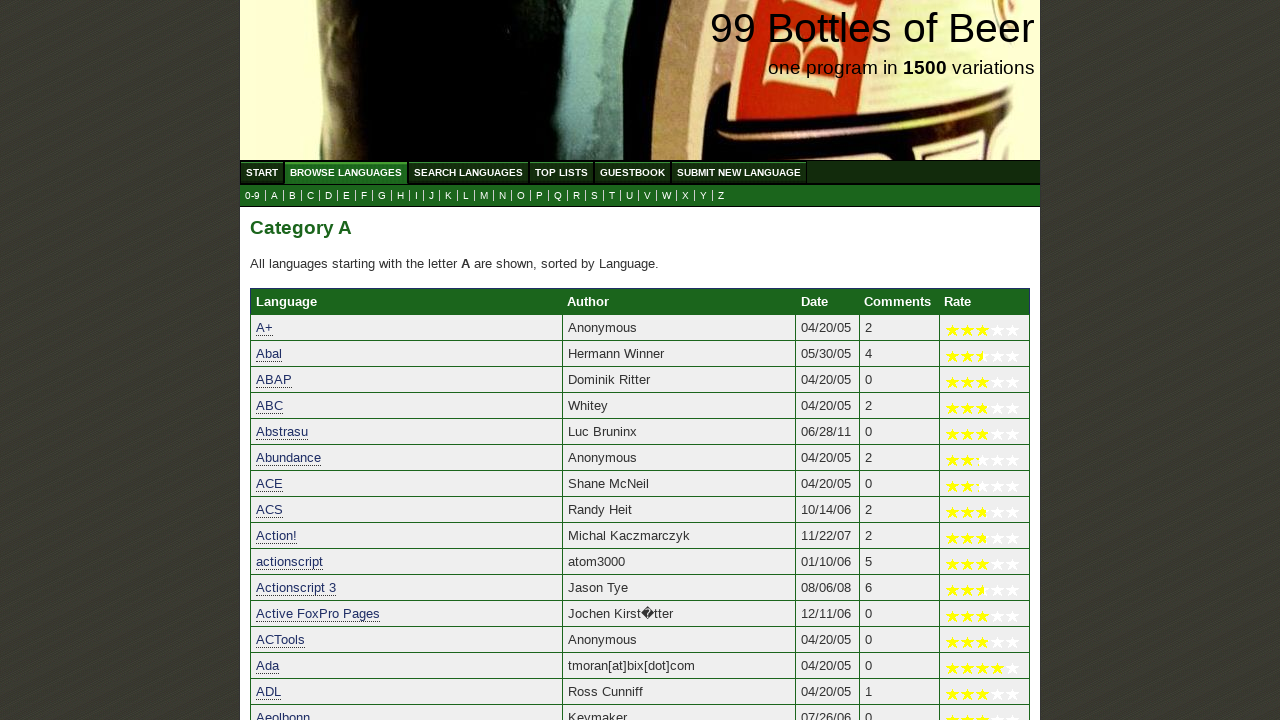

Clicked on letter J in the submenu to view languages starting with J at (432, 196) on xpath=//ul[@id='submenu']//a[@href='j.html']
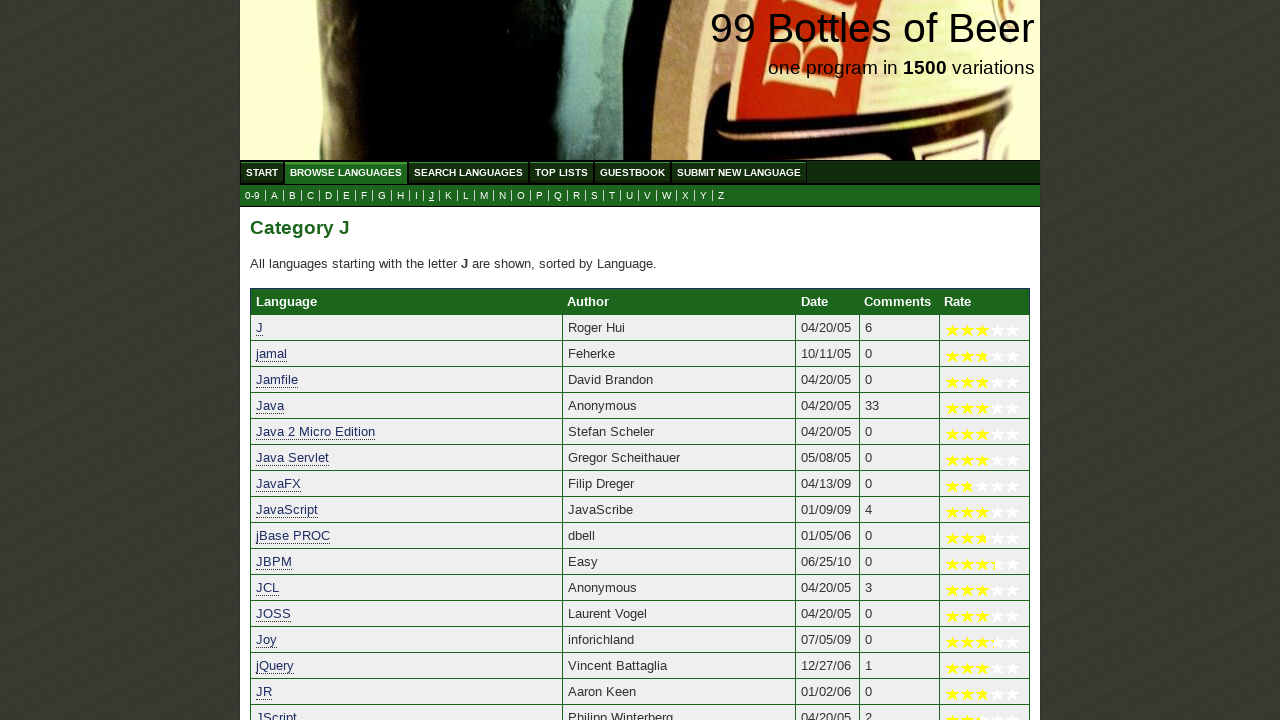

Result page loaded with languages starting with J
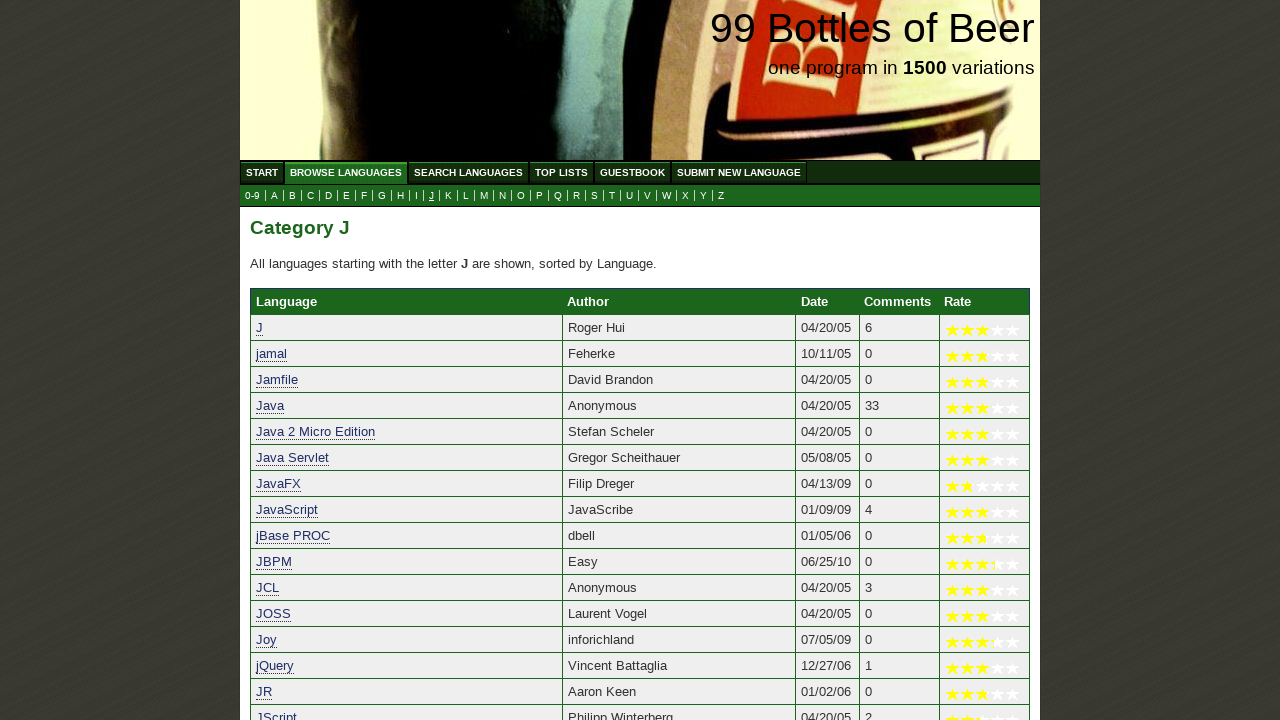

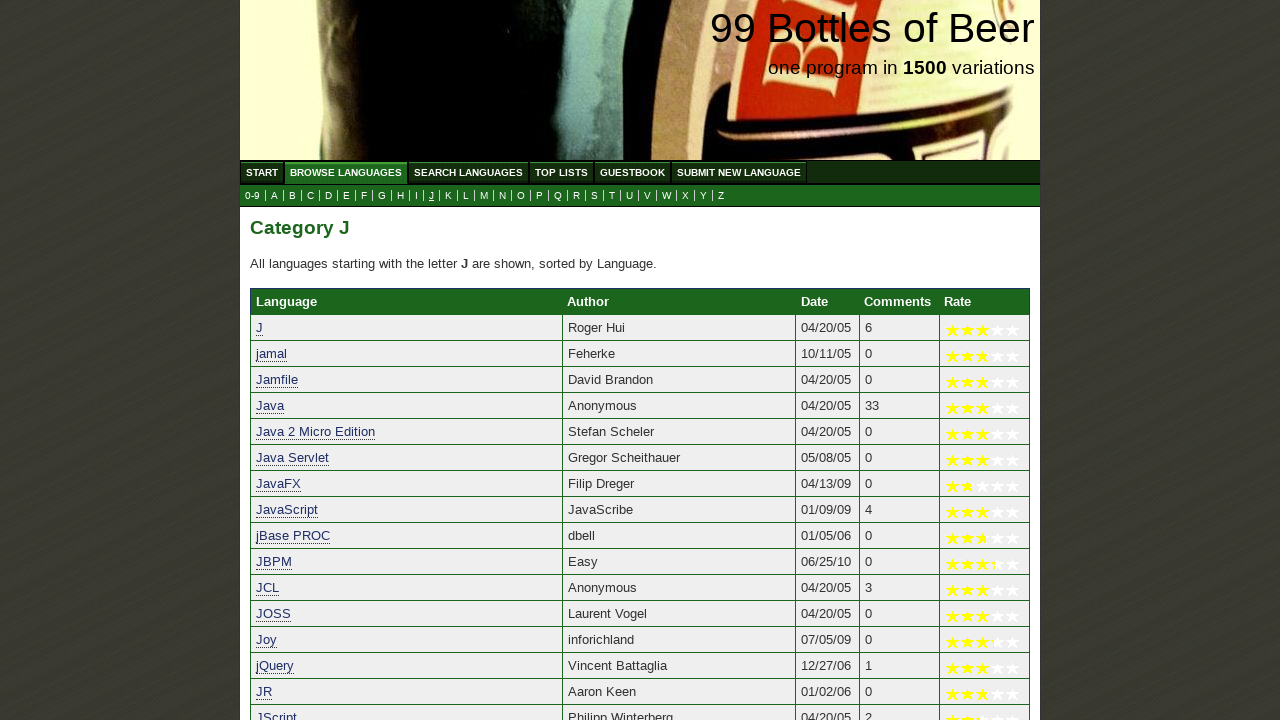